Fills out a comprehensive contact form on MyContactForm.com with various input types including text fields, dropdowns, checkboxes, radio buttons, and date fields

Starting URL: https://www.mycontactform.com/

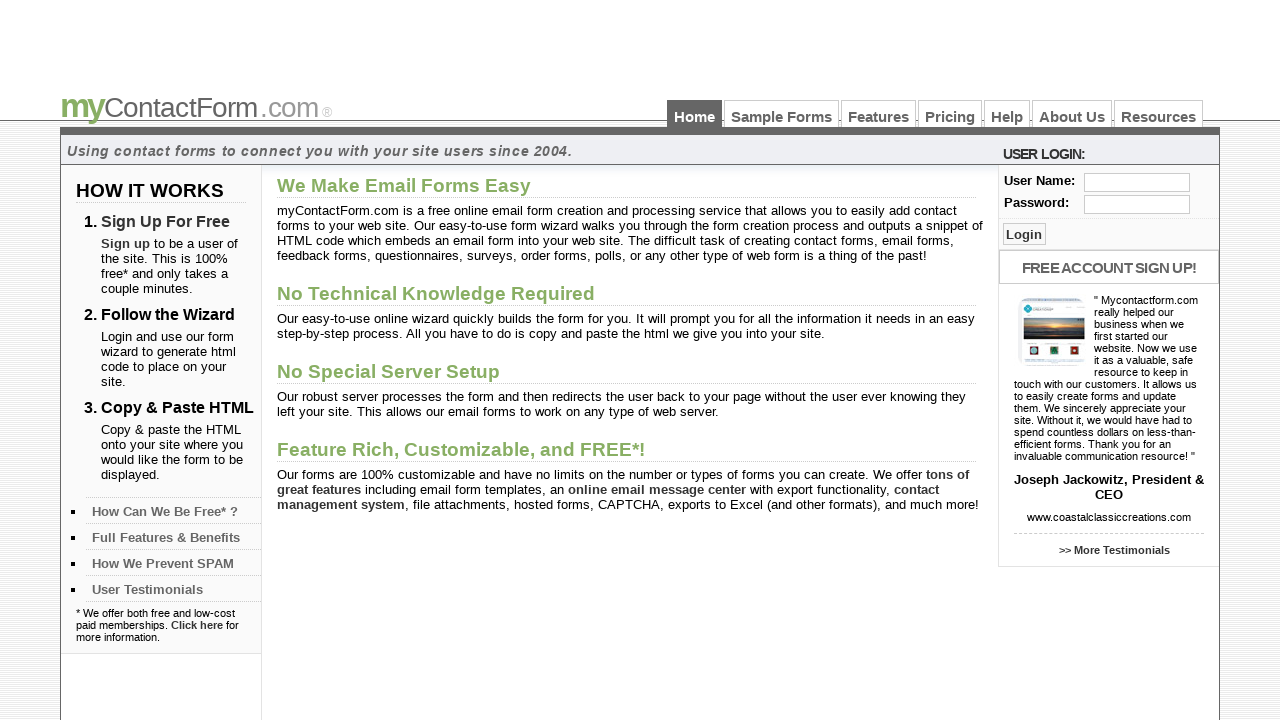

Filled username field with 'TestUser' on //input[@id='pass']/preceding::input
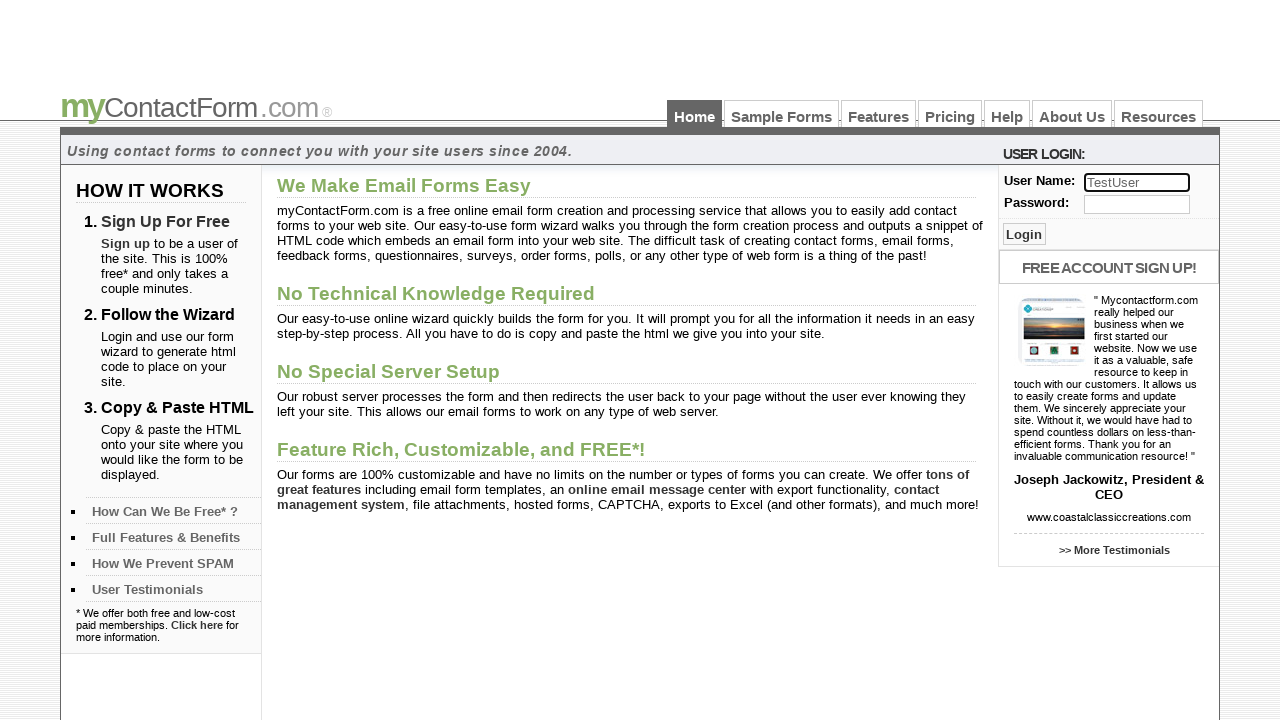

Filled password field with '1234' on //input[@id='user']/following::input
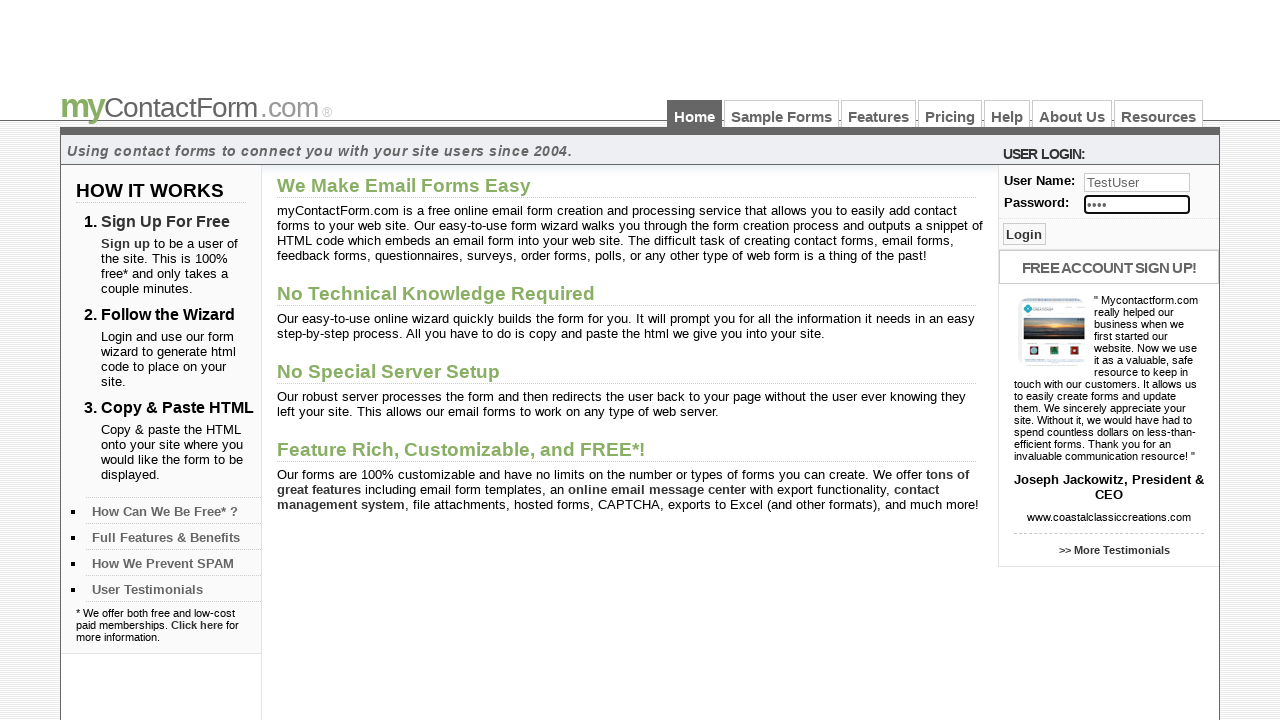

Clicked Resources navigation link at (782, 114) on xpath=//a[text()='Resources']/ancestor::li/following-sibling::li[5]/a
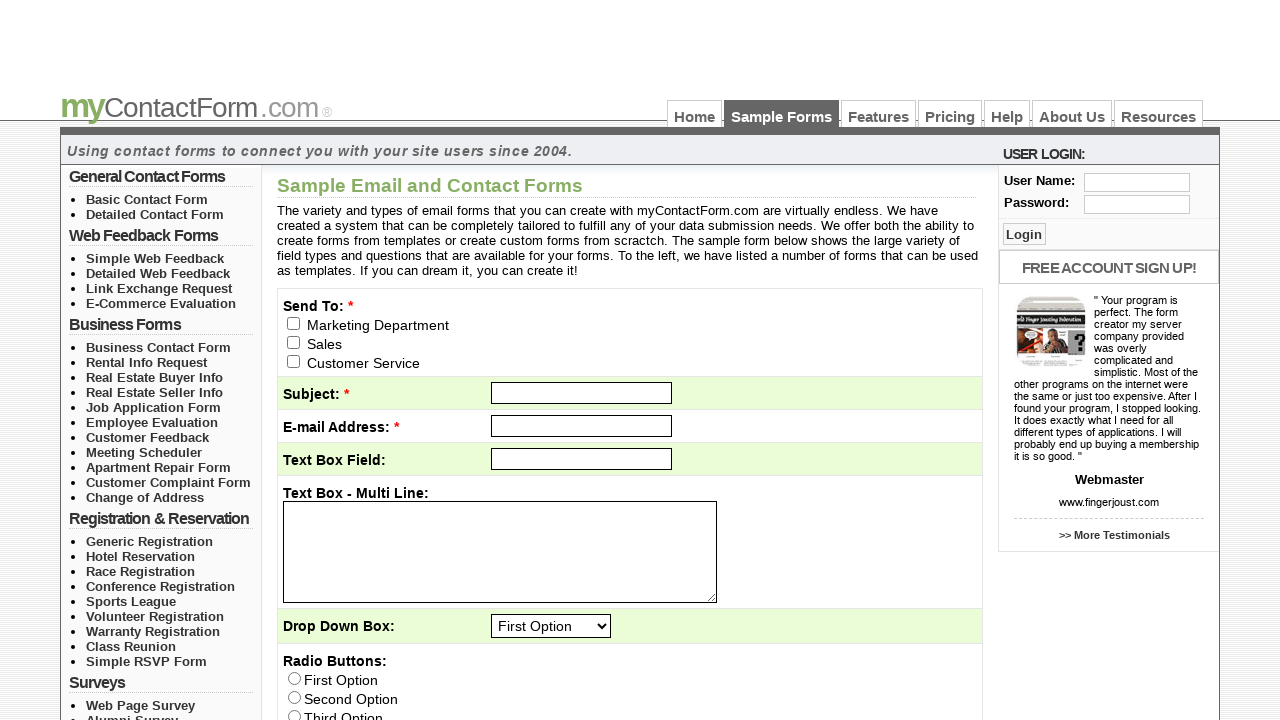

Filled contact form name field with 'EmployeContactForm' on //*[@id="contactForm"]/table/tbody/tr[2]/td/child::input
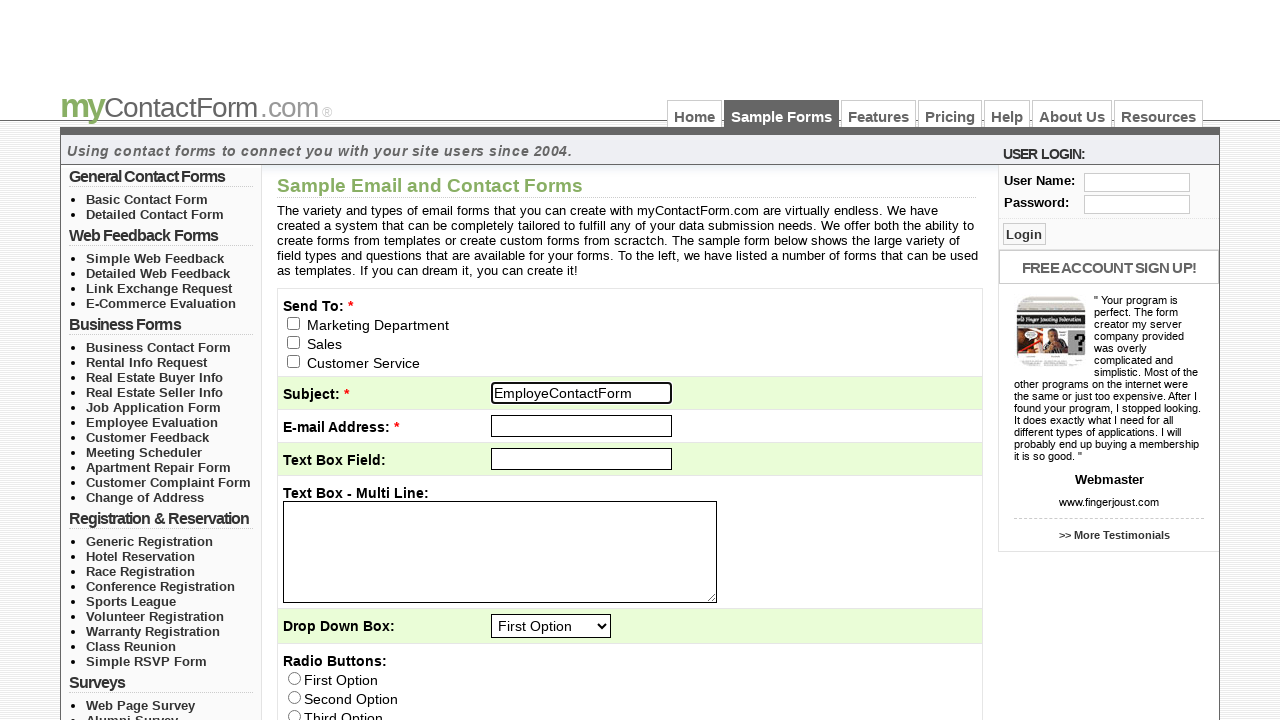

Filled email field with 'Employ1@test.com' on //*[@id="contactForm"]/table/tbody/tr[3]/td/descendant::input
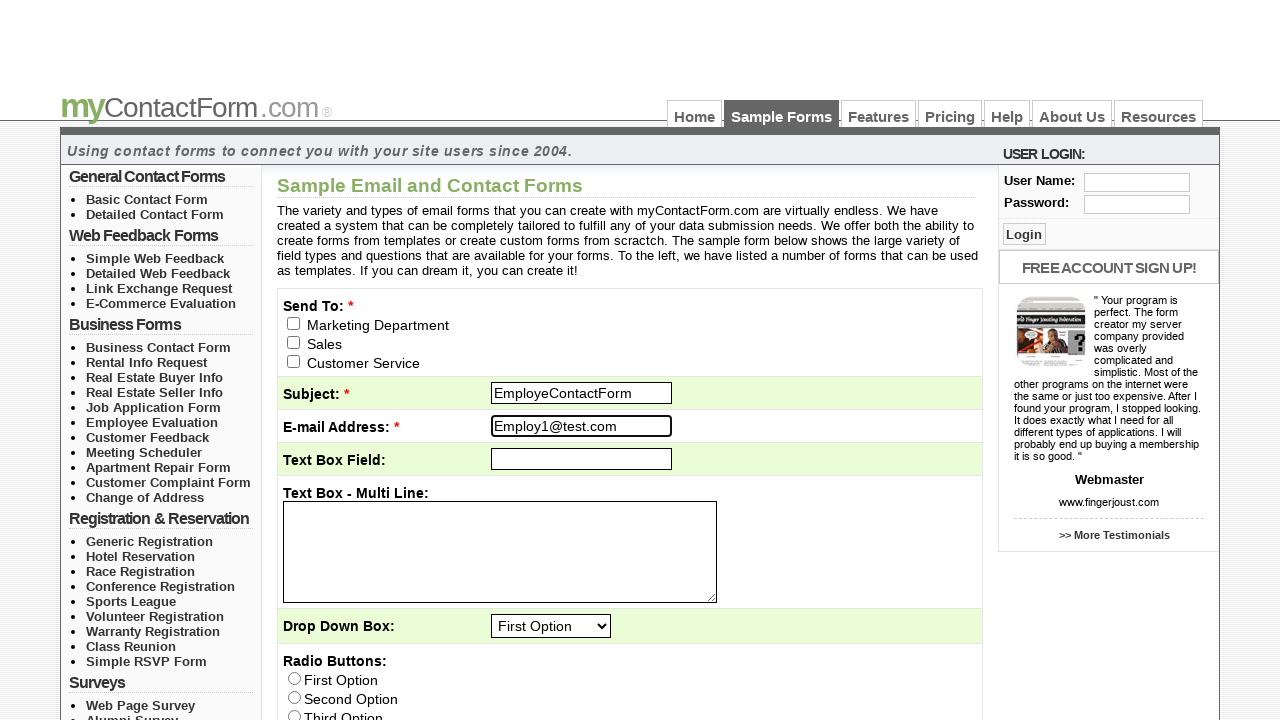

Filled text box field q1 with 'EmpioyTextBoxField' on //*[@id="q1"]/self::input
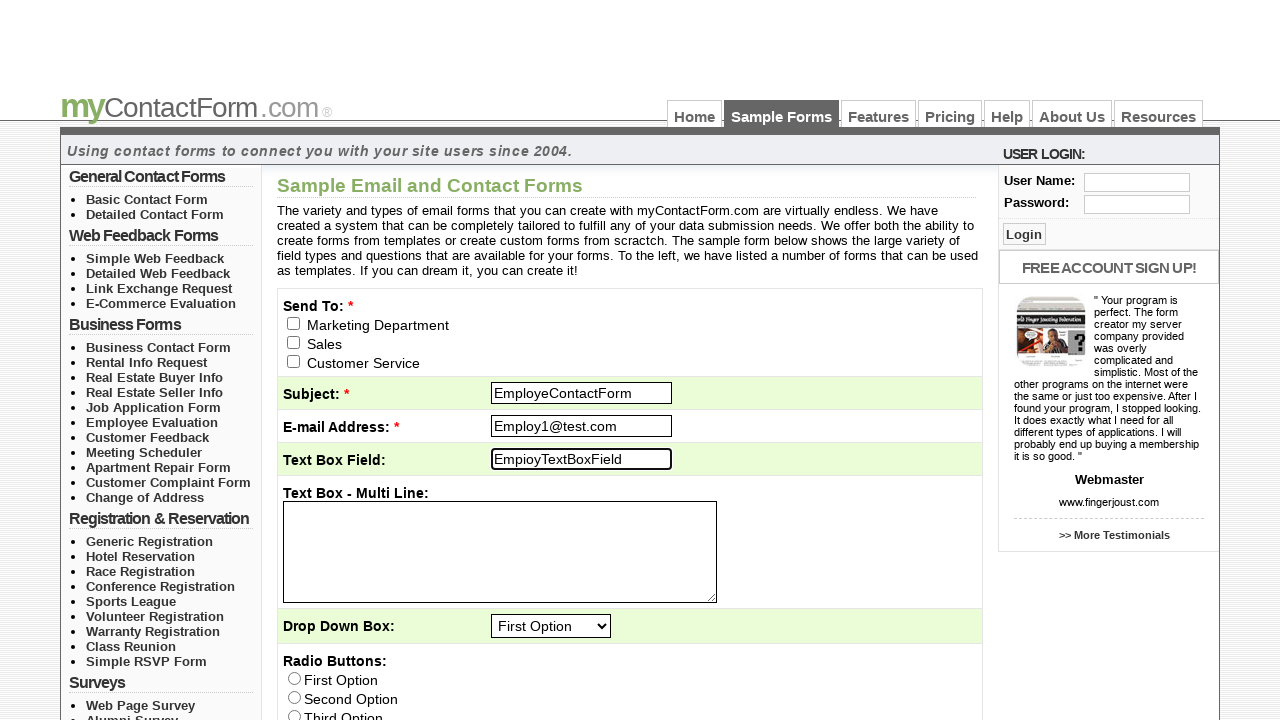

Filled multi-line text box field q2 with 'EmpioyTextBoxFieldMulti Line' on //textarea[@id='q2']
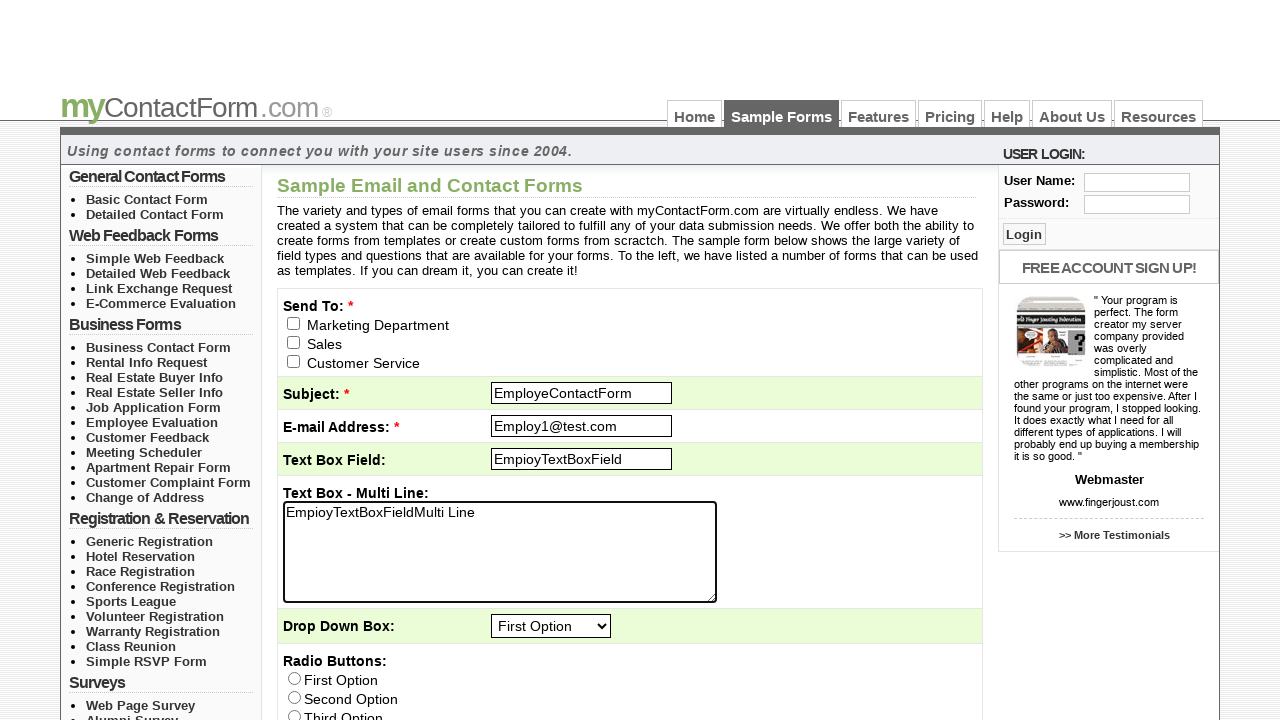

Selected 'Second Option' from dropdown field q3 on //*[@id="q3"]/option[4]/parent::select
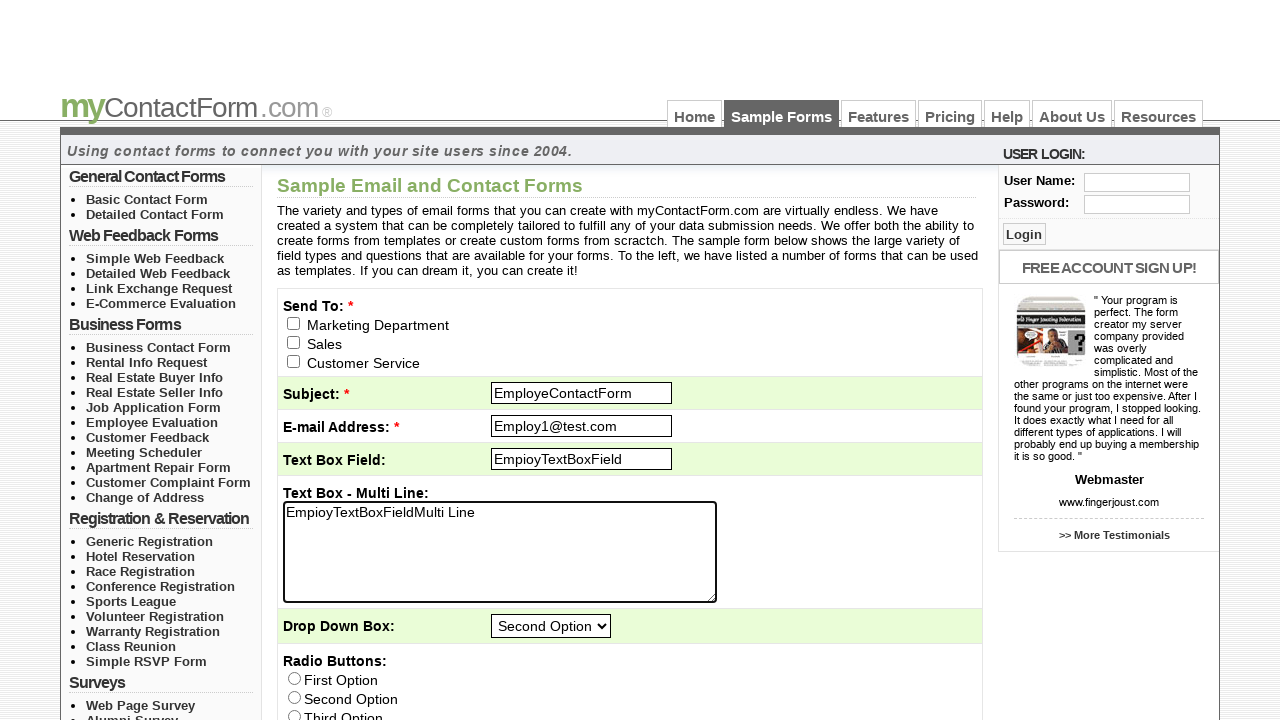

Clicked radio button for field q4 at (294, 360) on xpath=//input[@id='q4']/following::input[3]
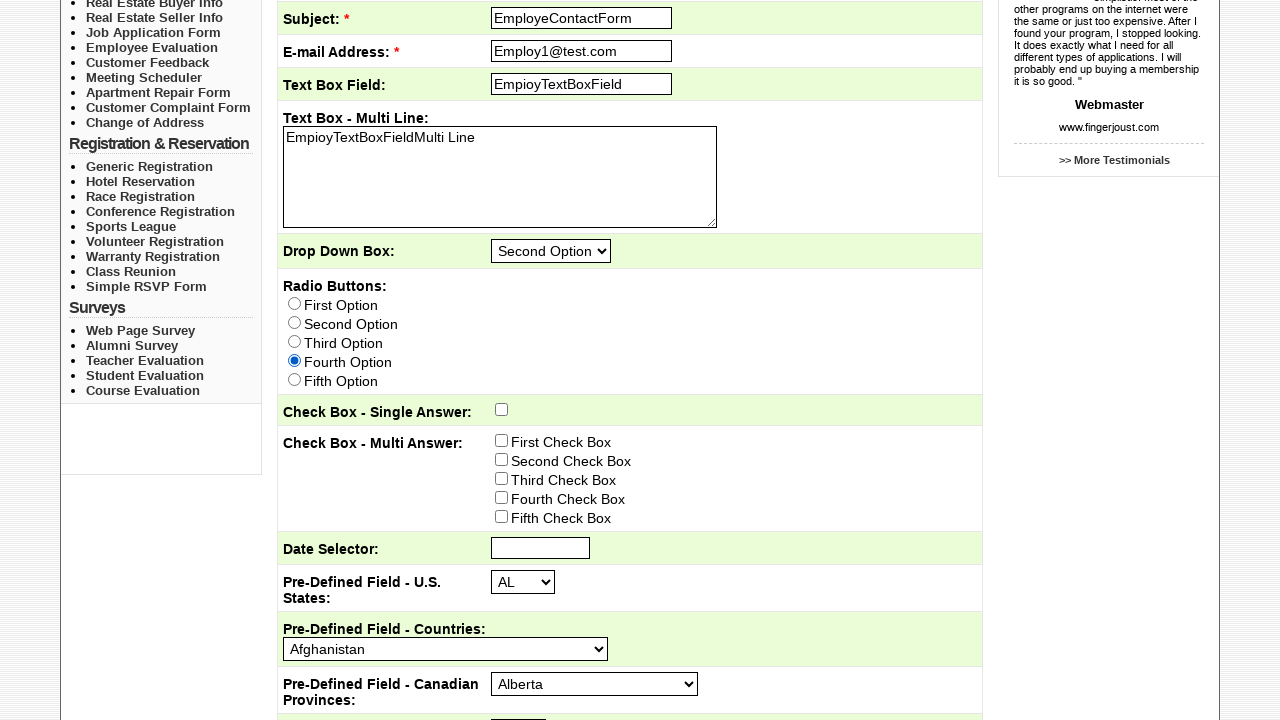

Clicked checkbox q5 at (502, 409) on xpath=//input[@id='q5']
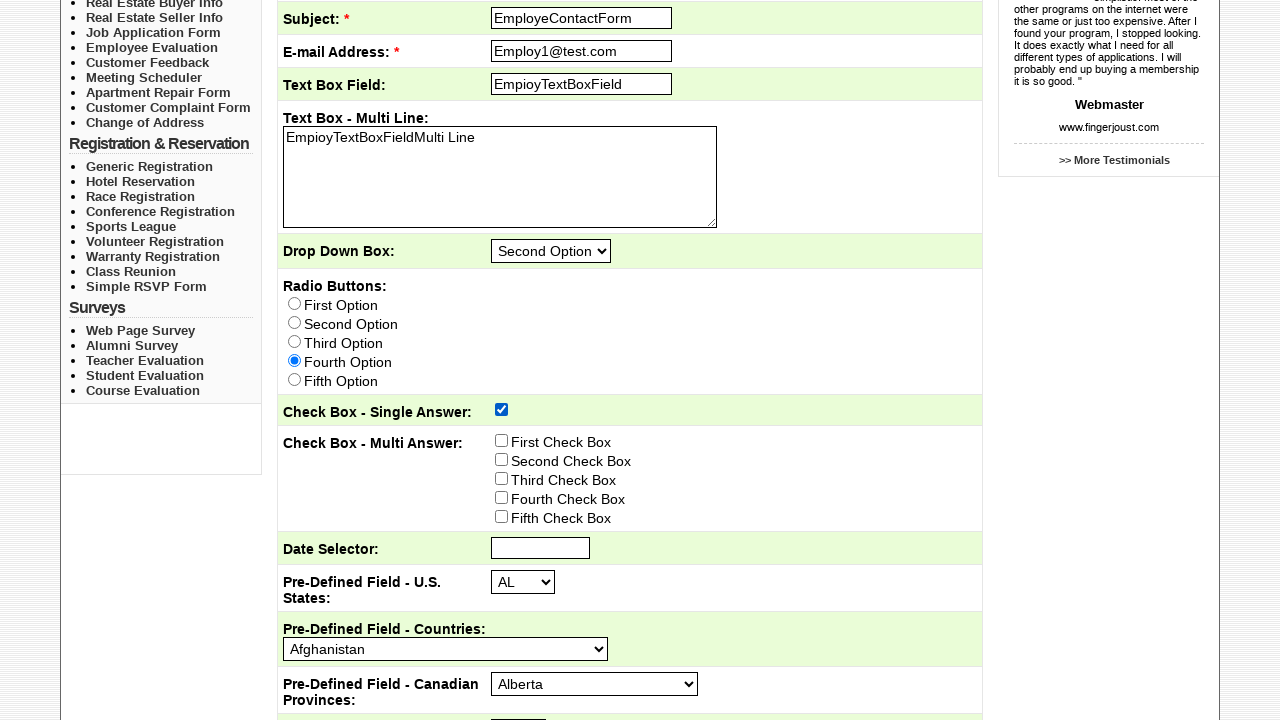

Clicked checkbox 6 at (502, 440) on xpath=//input[@name='checkbox6[]']
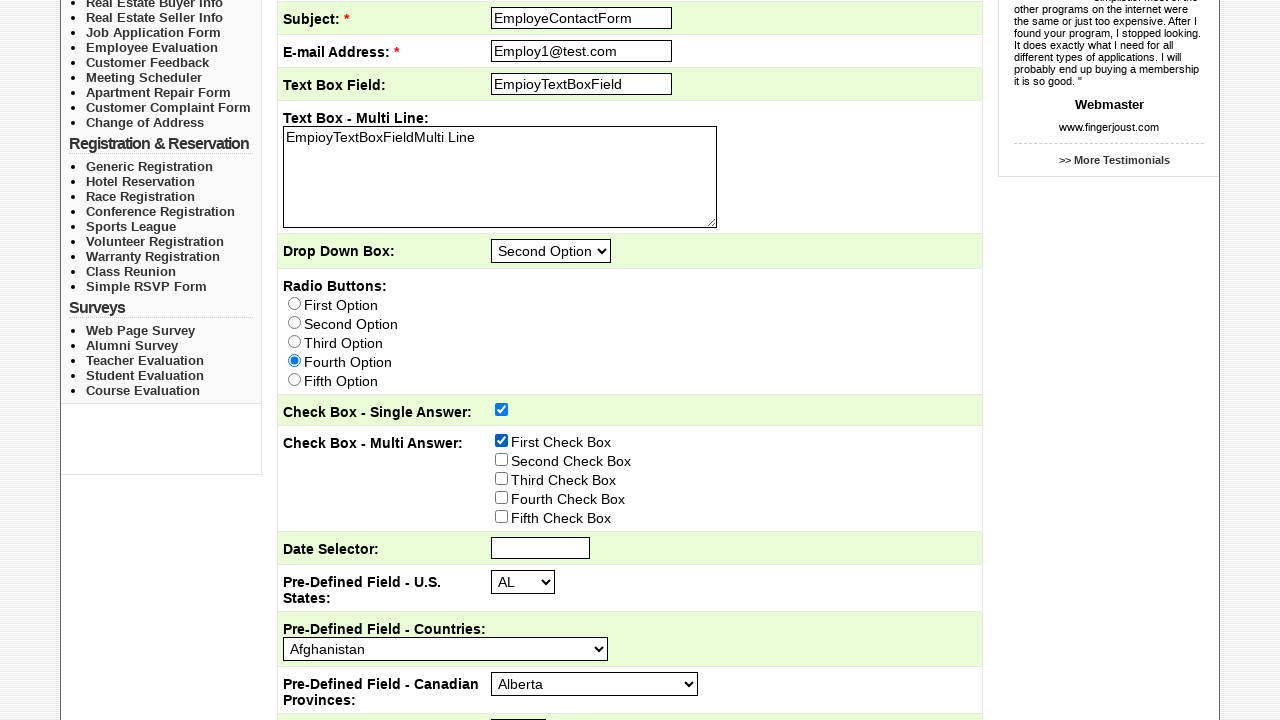

Filled date field q7 with '04-09-2023' on //input[@name='q7']
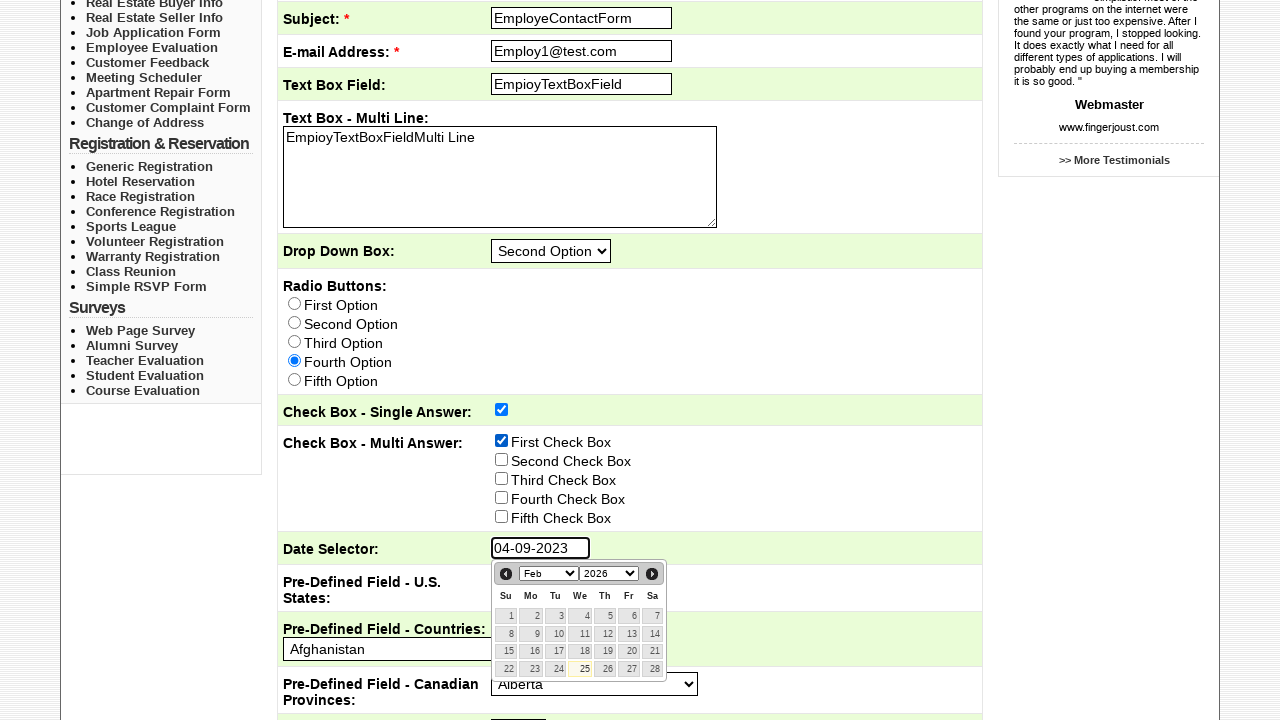

Selected state 'TX' from dropdown q8 on //select[@id='q8']
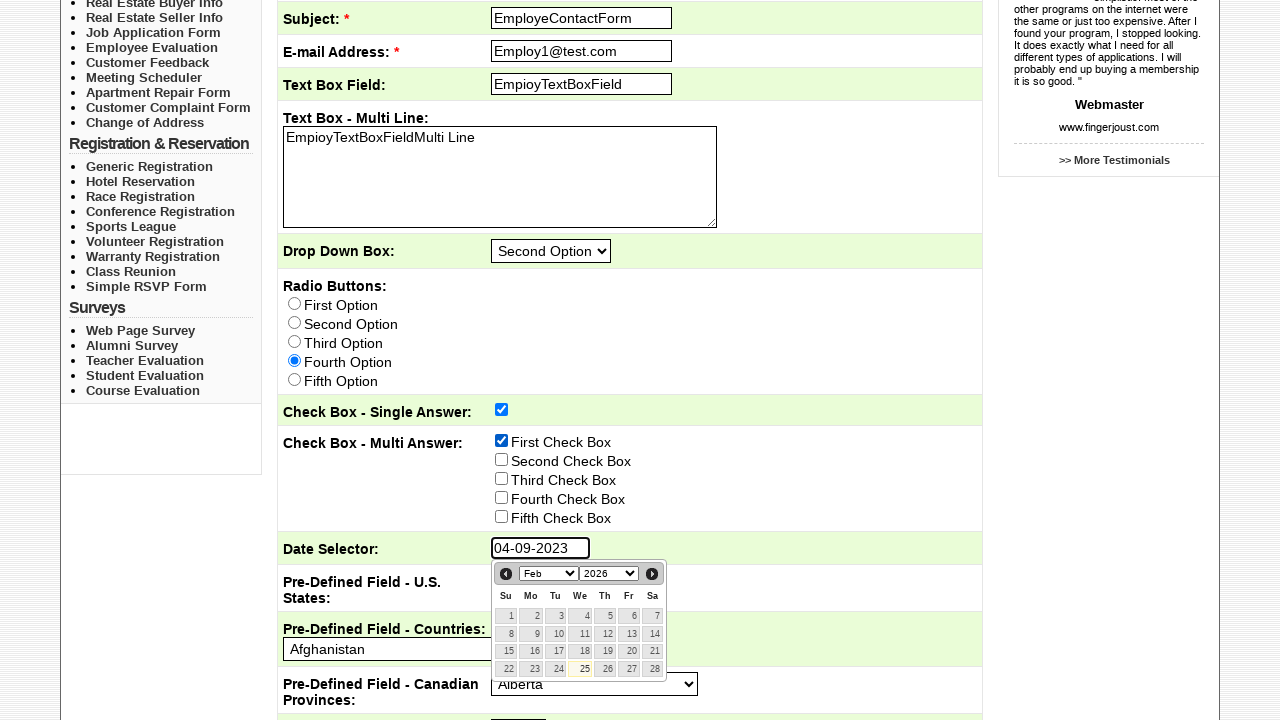

Selected country 'United States of America' from dropdown q9 on //select[@id='q9']
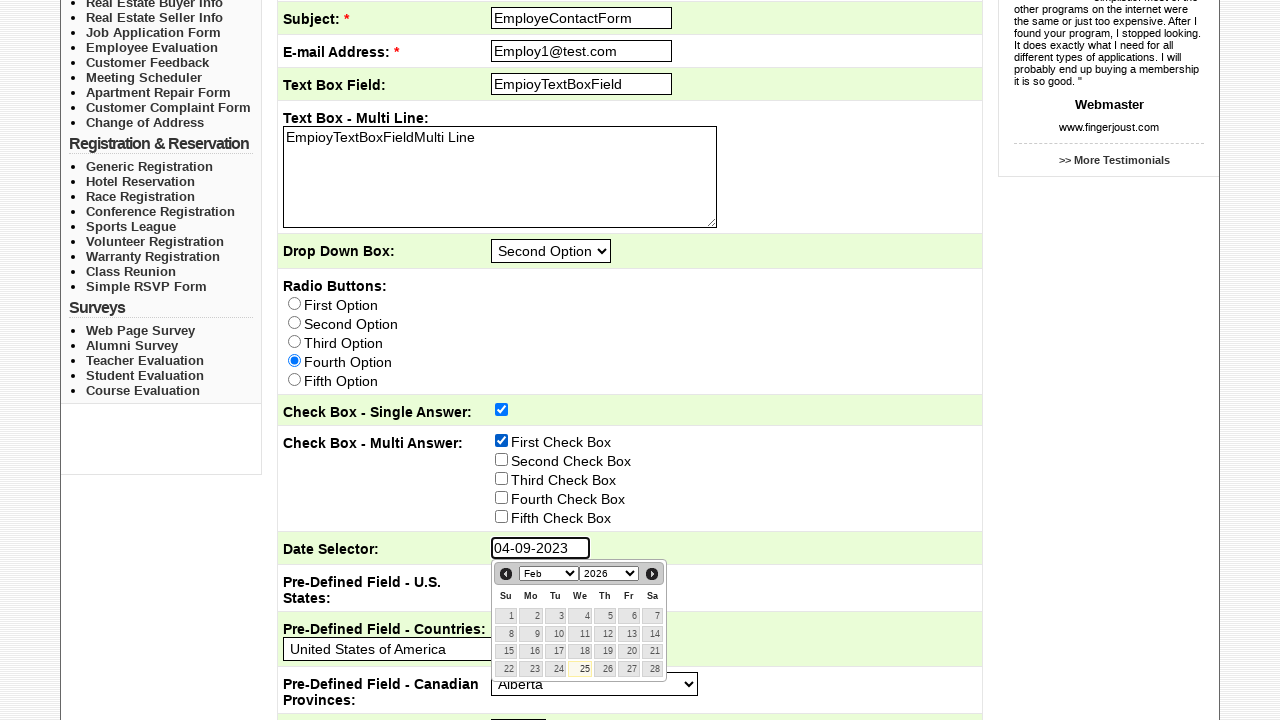

Selected province 'Ontario' from dropdown q10 on //select[@id='q10']
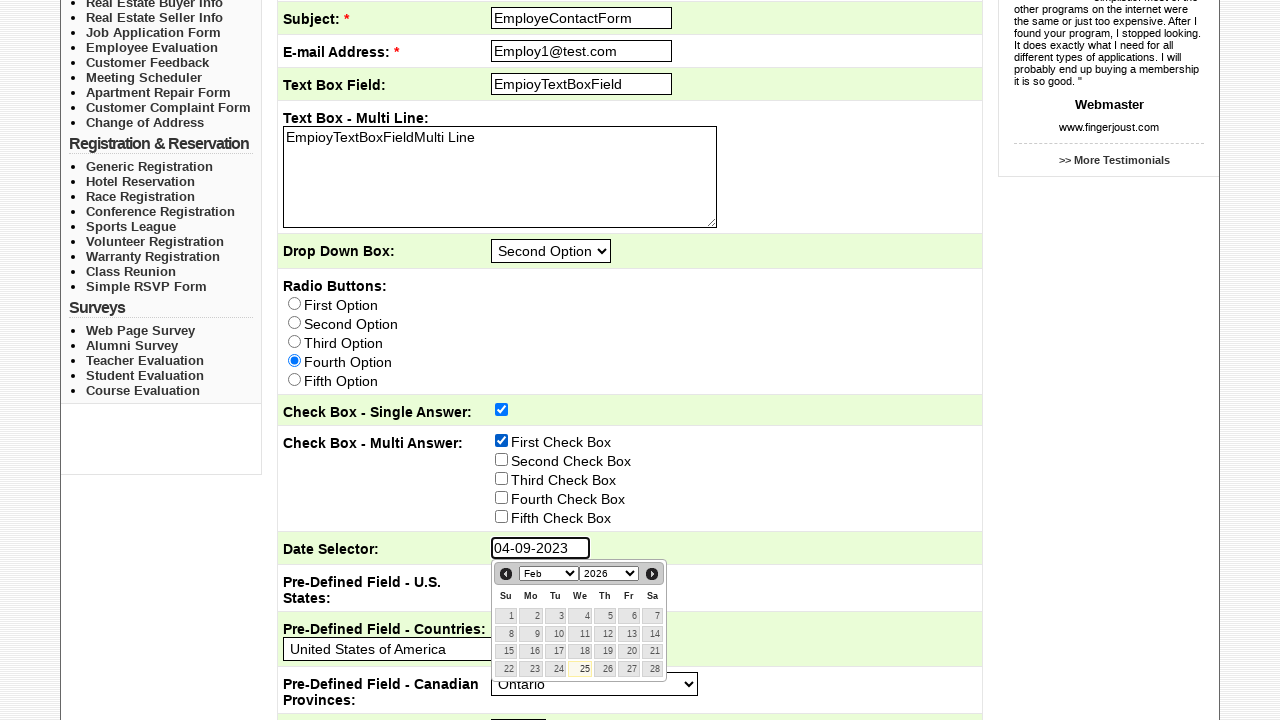

Selected title 'Ms.' from dropdown q11_title on //select[@name='q11_title']
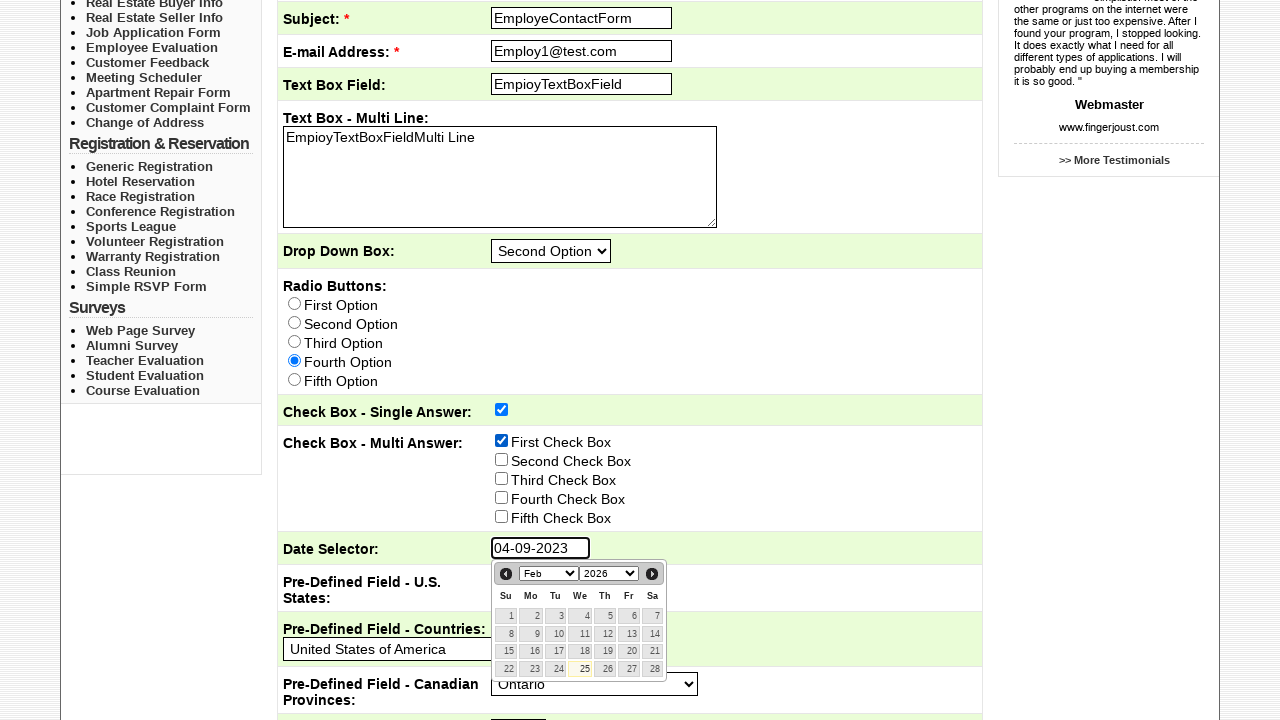

Filled first name field with 'Marry' on //input[@name='q11_first']
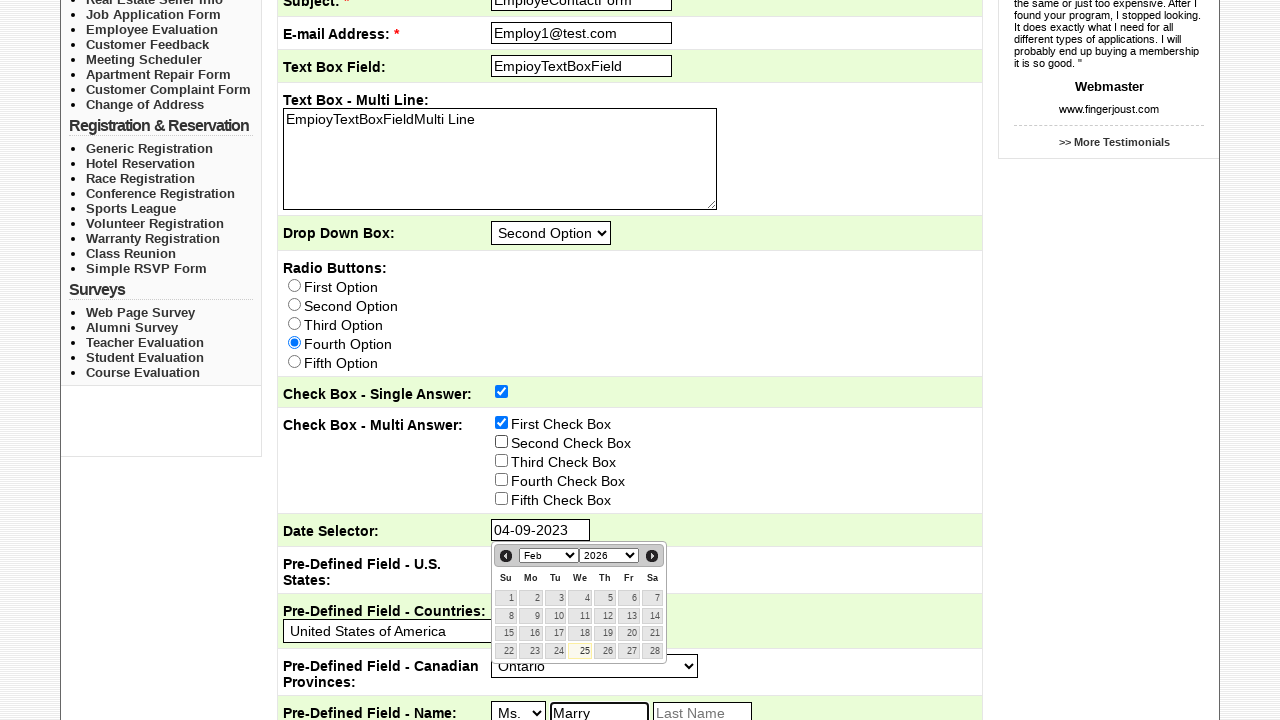

Filled last name field with 'Ruthuprabu' on //input[@name='q11_last']
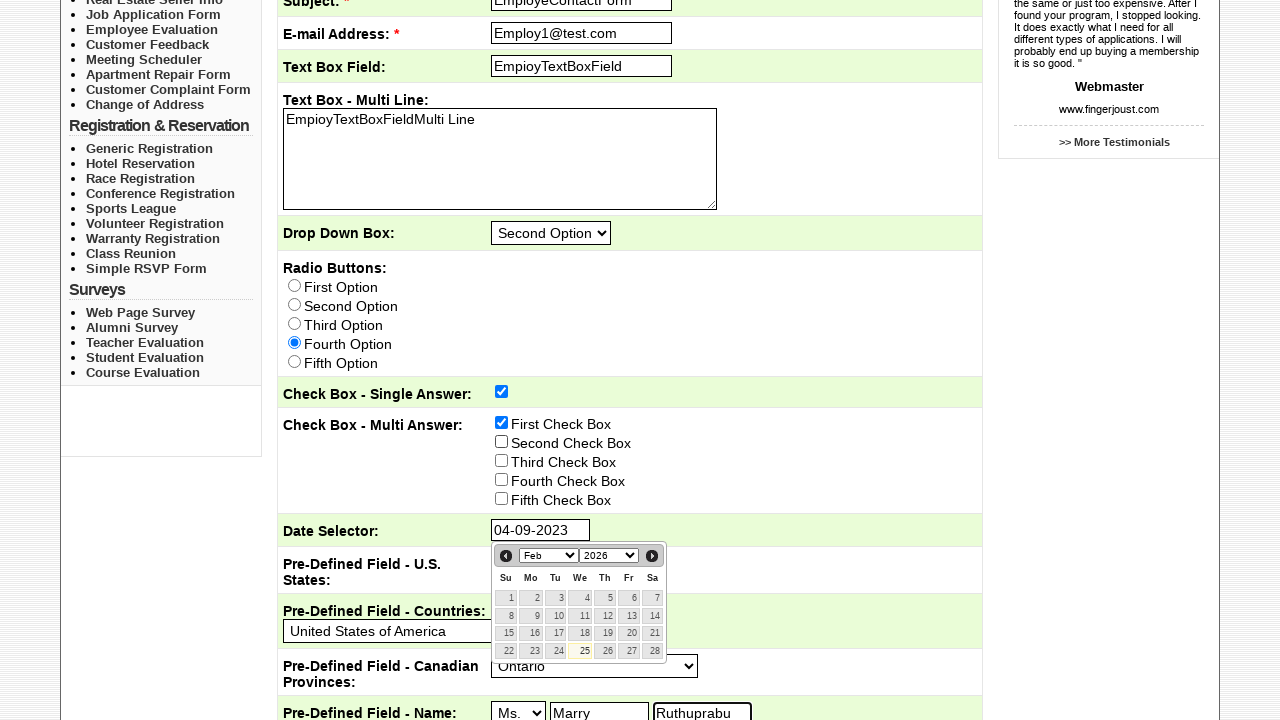

Selected birth month '8' (August) from dropdown q12_month on //select[@name='q12_month']
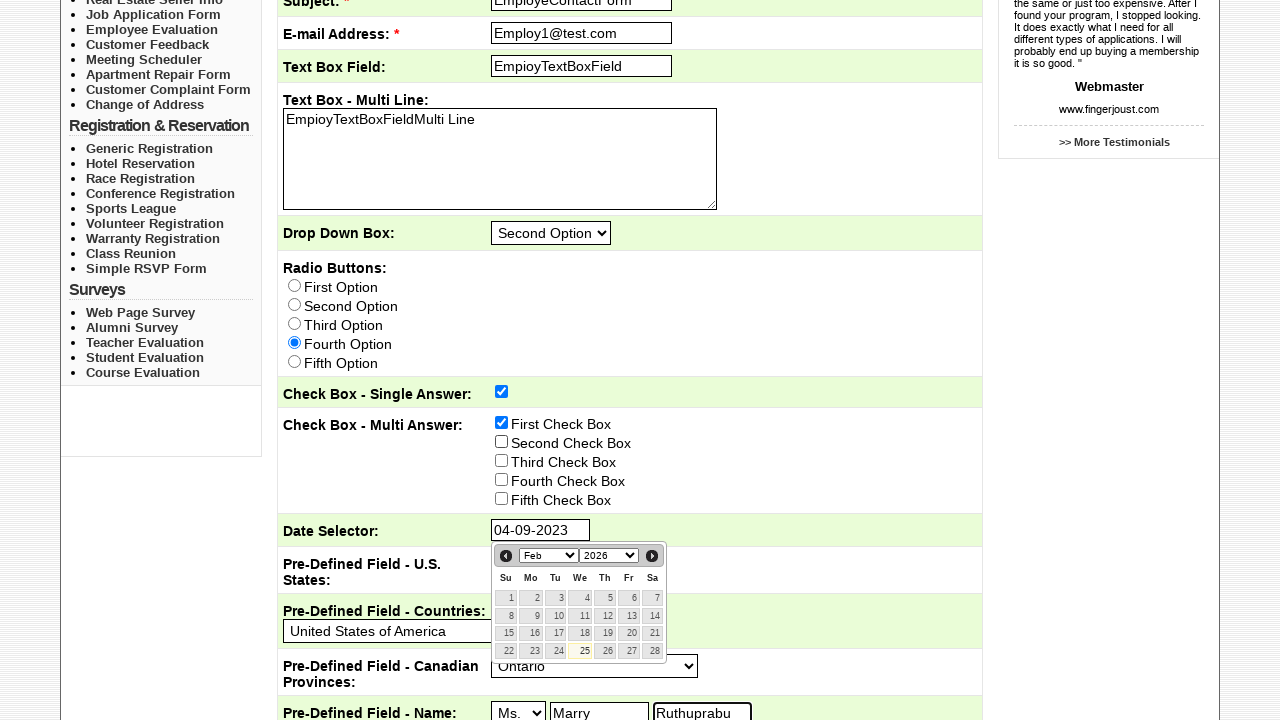

Selected birth day '12' from dropdown q12_day on //select[@name='q12_day']
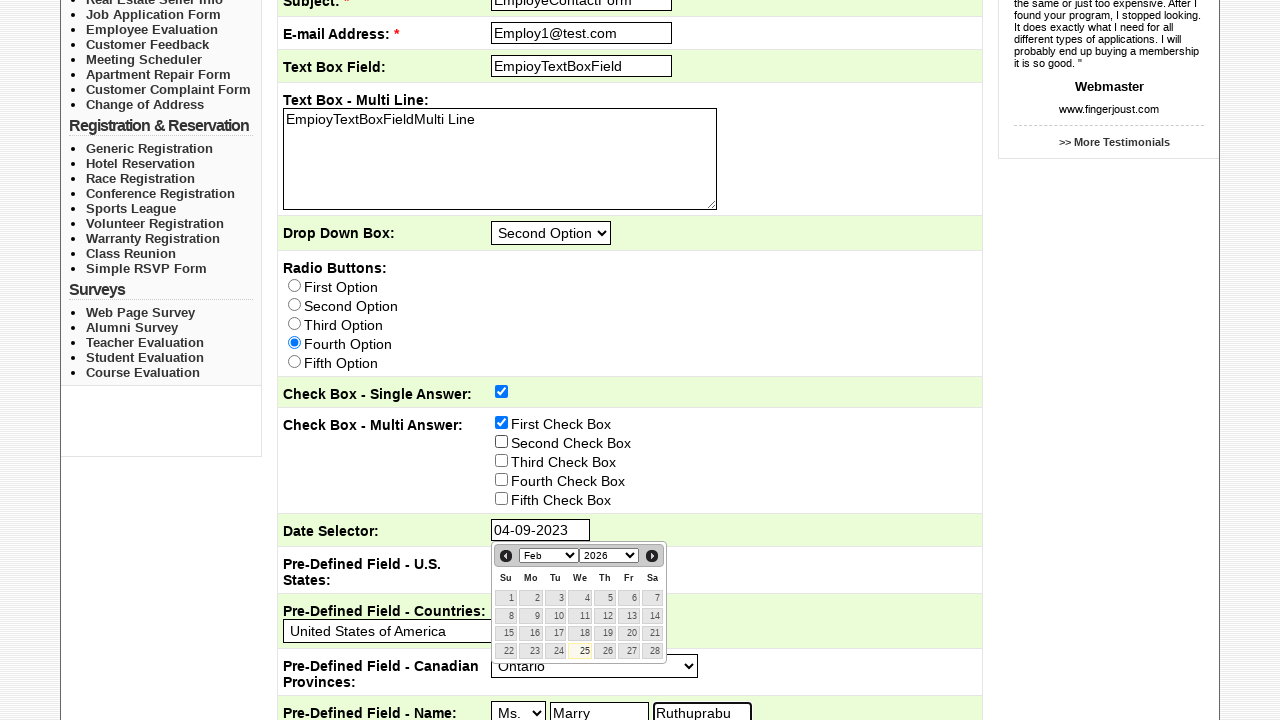

Selected birth year '2008' from dropdown q12_year on //select[@name='q12_year']
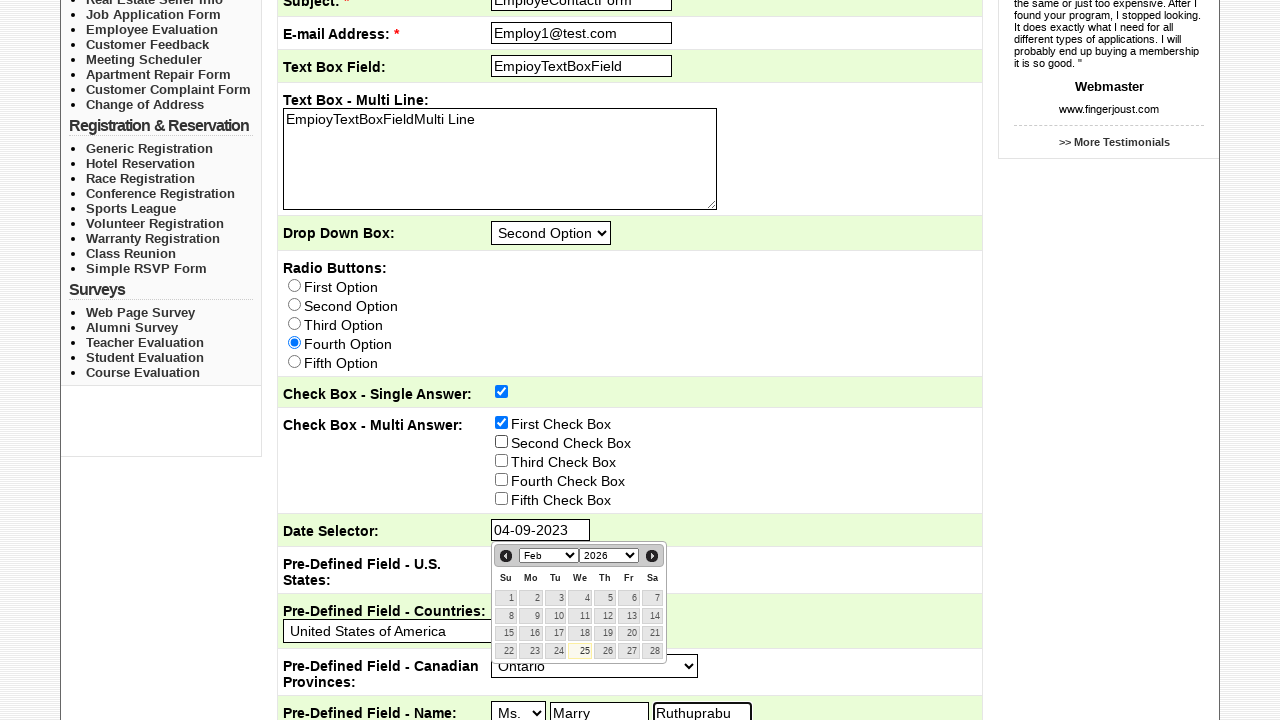

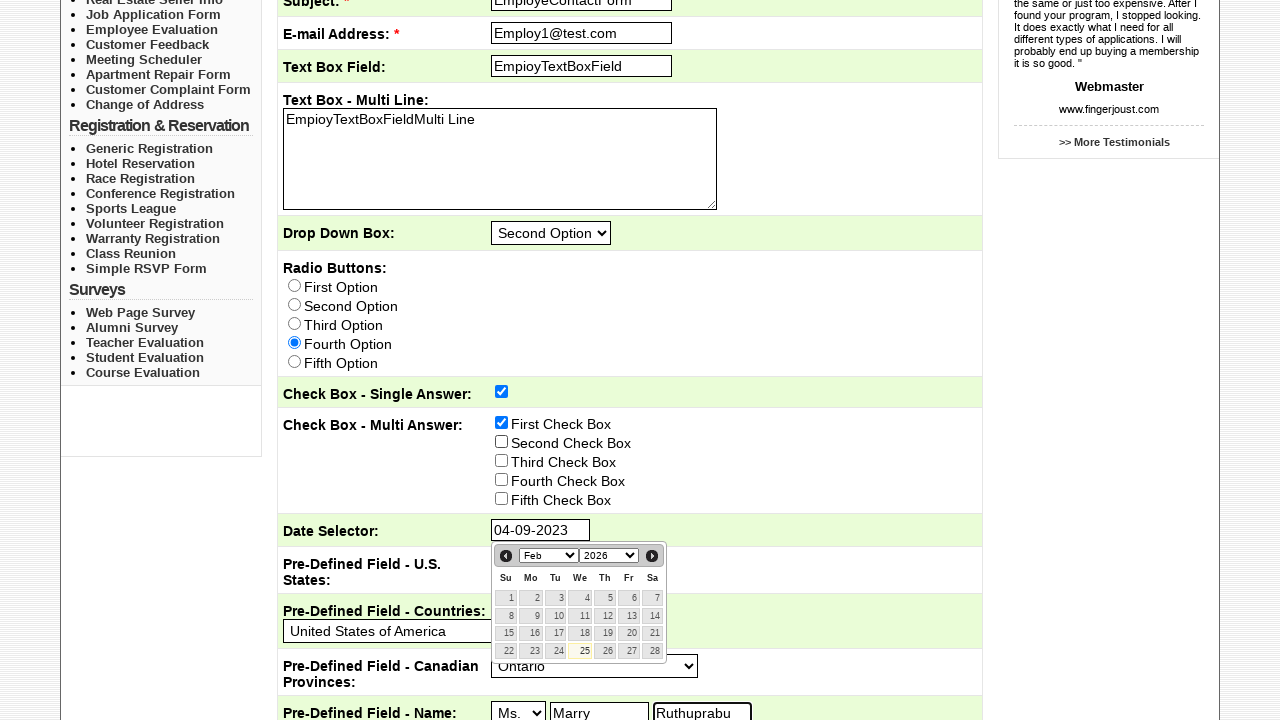